Tests dropdown select functionality by selecting an option from a dropdown menu using index-based selection

Starting URL: https://sahitest.com/demo/selectTest.htm

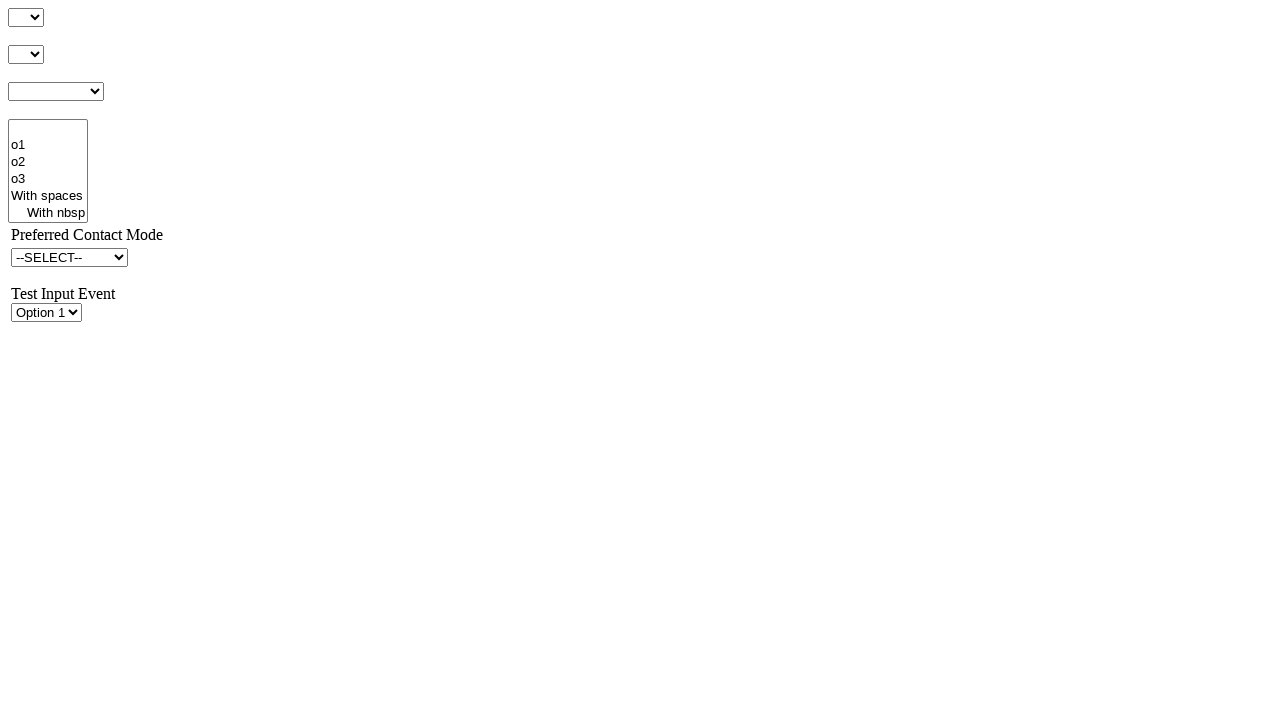

Selected second option from dropdown #s1 using index-based selection on #s1
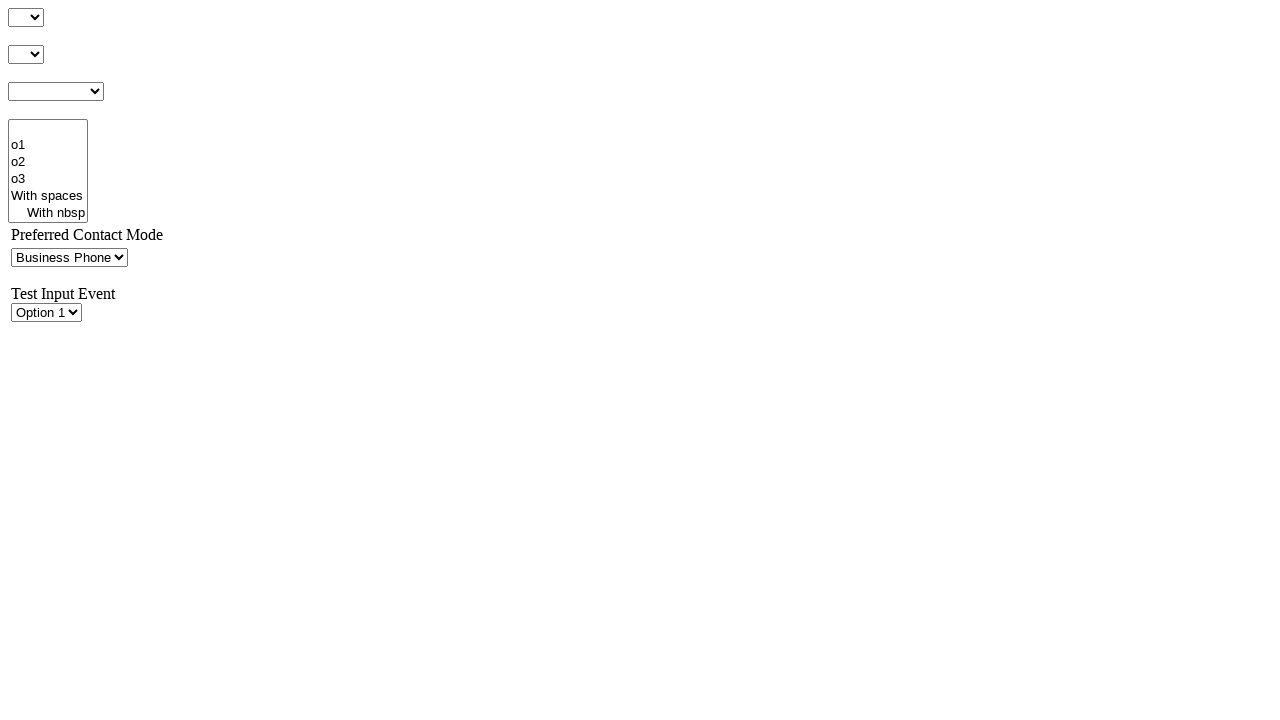

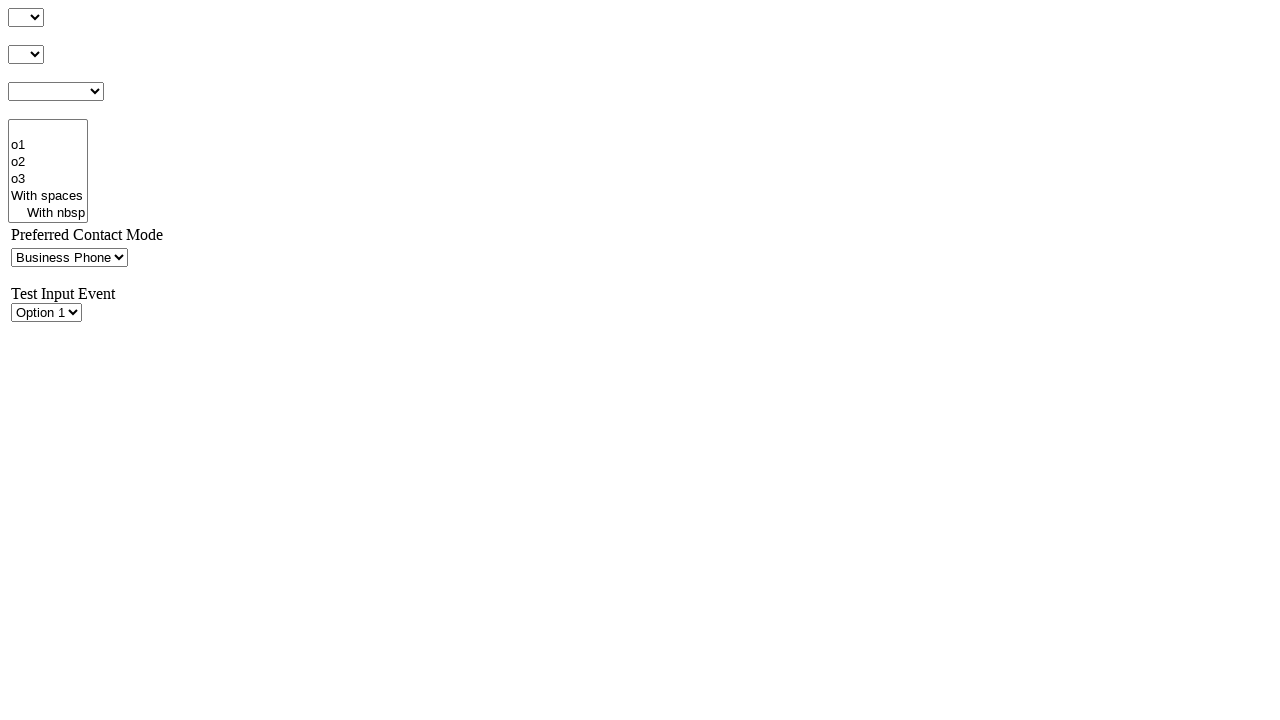